Tests radio button behavior by clicking each enabled radio button and verifying mutual exclusivity

Starting URL: https://qa-practice.netlify.app/radiobuttons

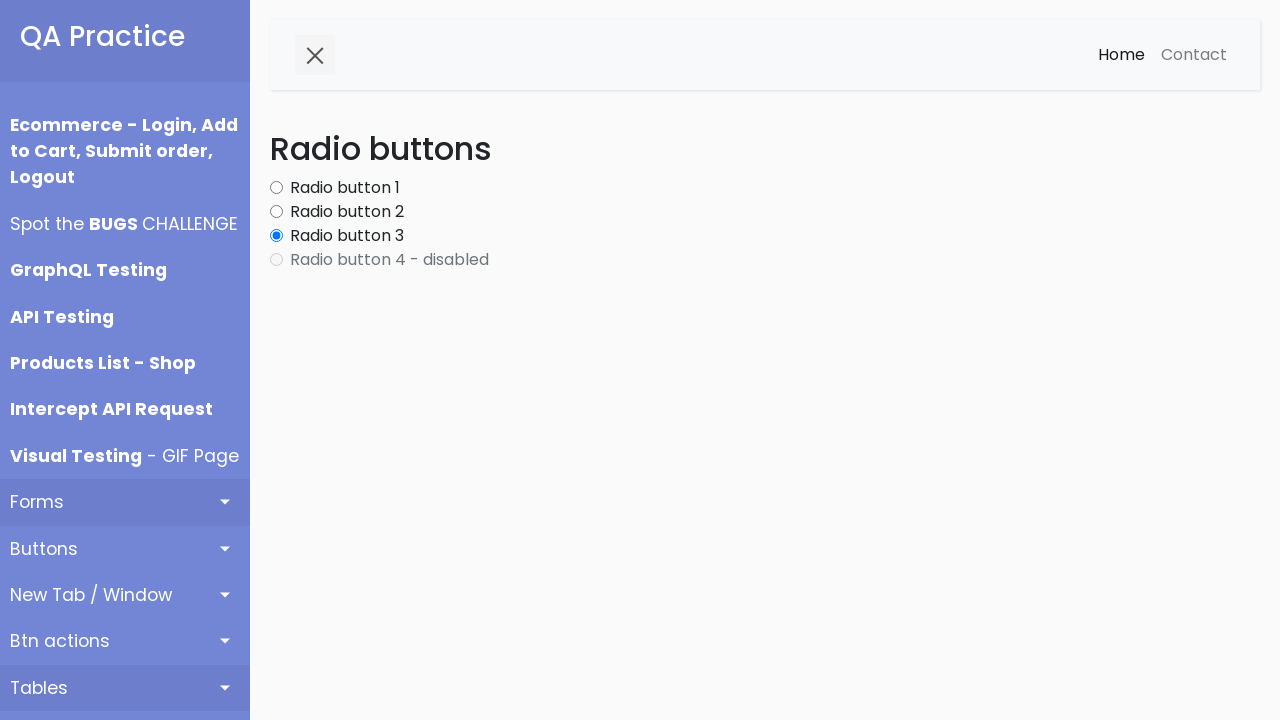

Radio buttons loaded on the page
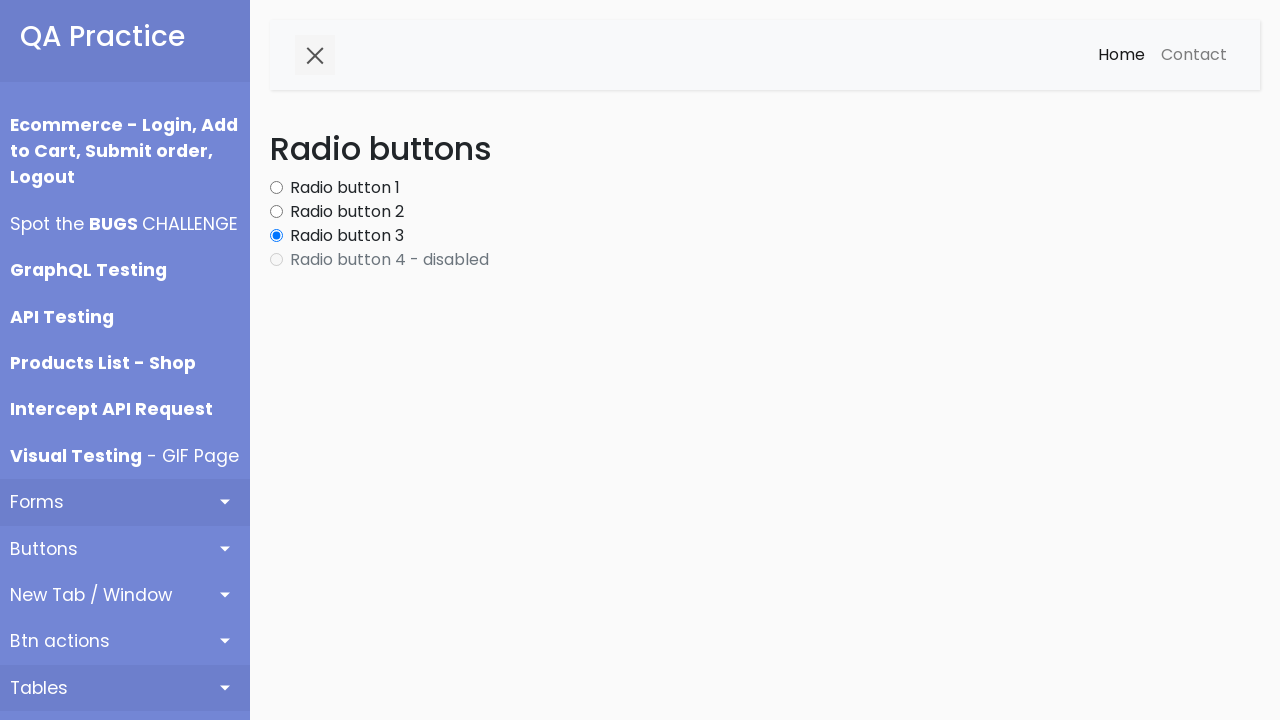

Retrieved all radio button elements from the page
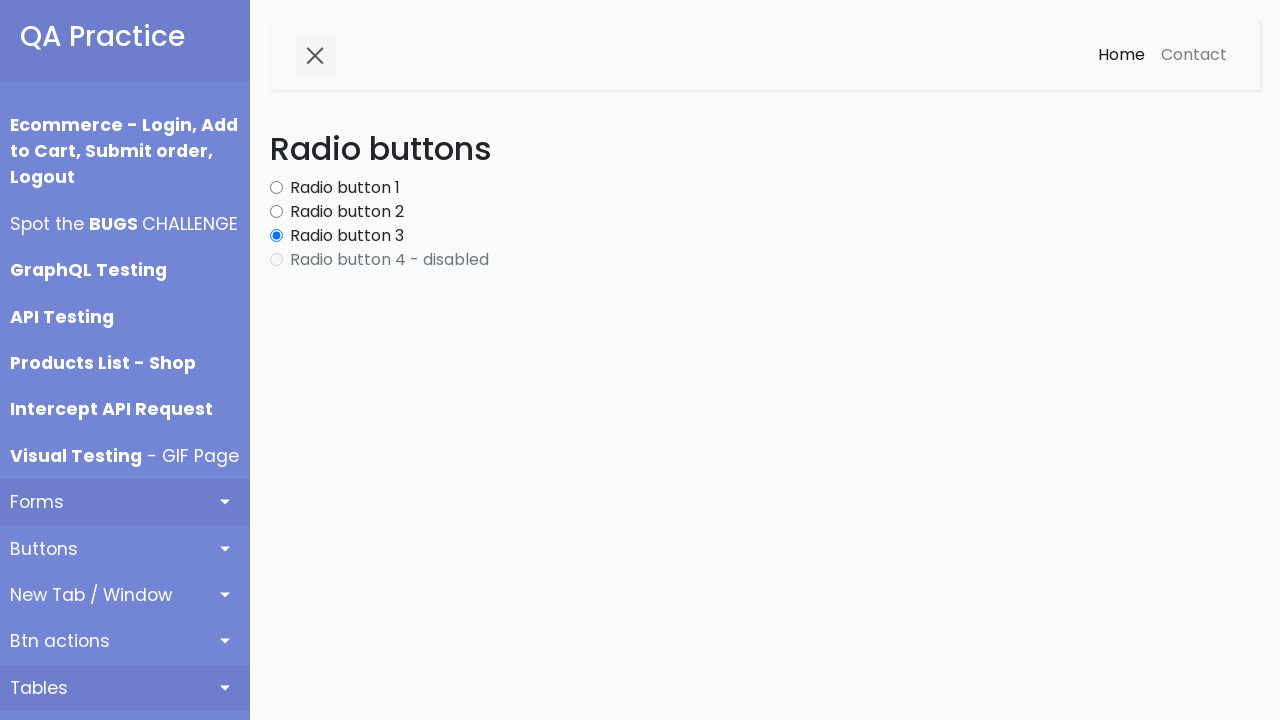

Clicked enabled radio button 0 at (276, 188) on #content input[type='radio'] >> nth=0
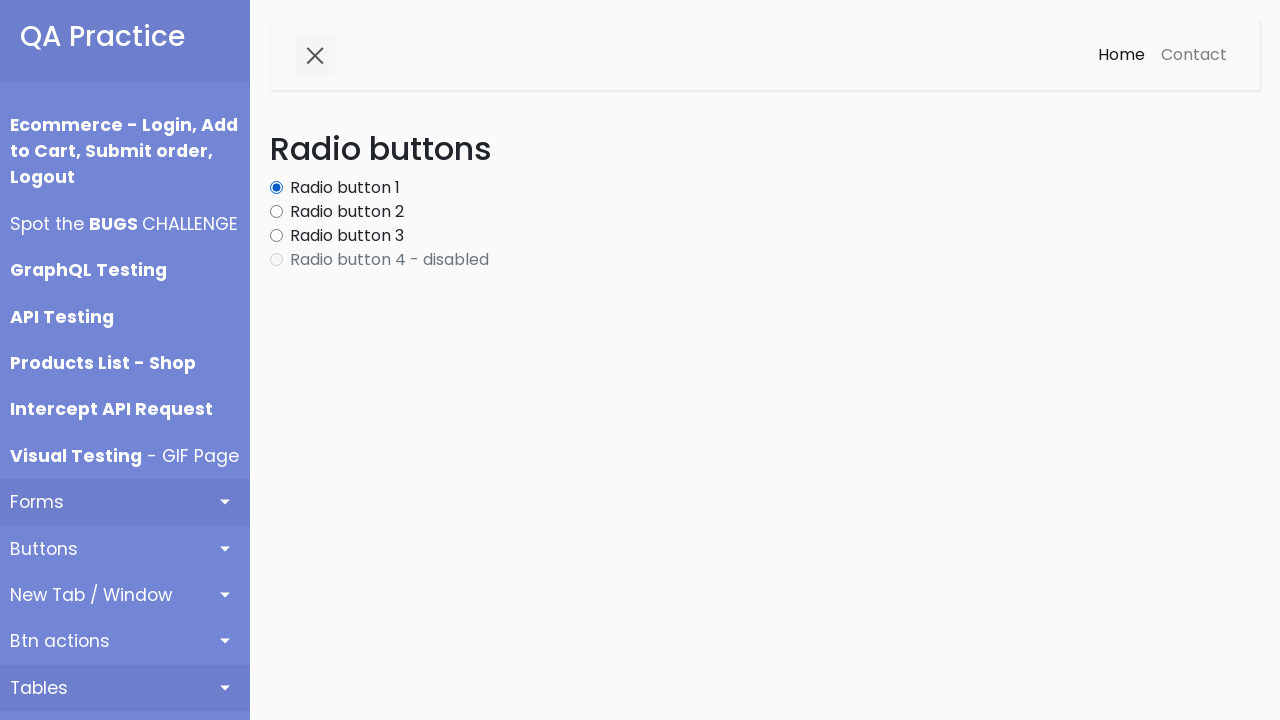

Waited 200ms after clicking radio button 0
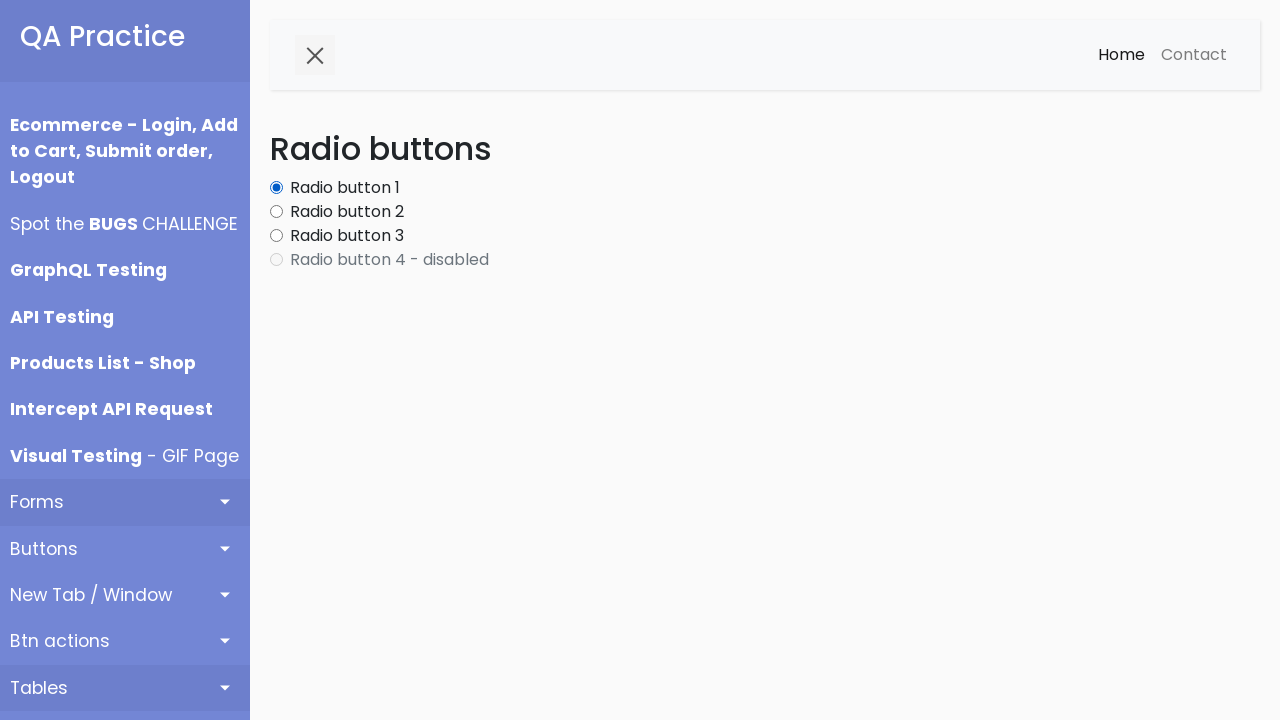

Clicked enabled radio button 1 at (276, 212) on #content input[type='radio'] >> nth=1
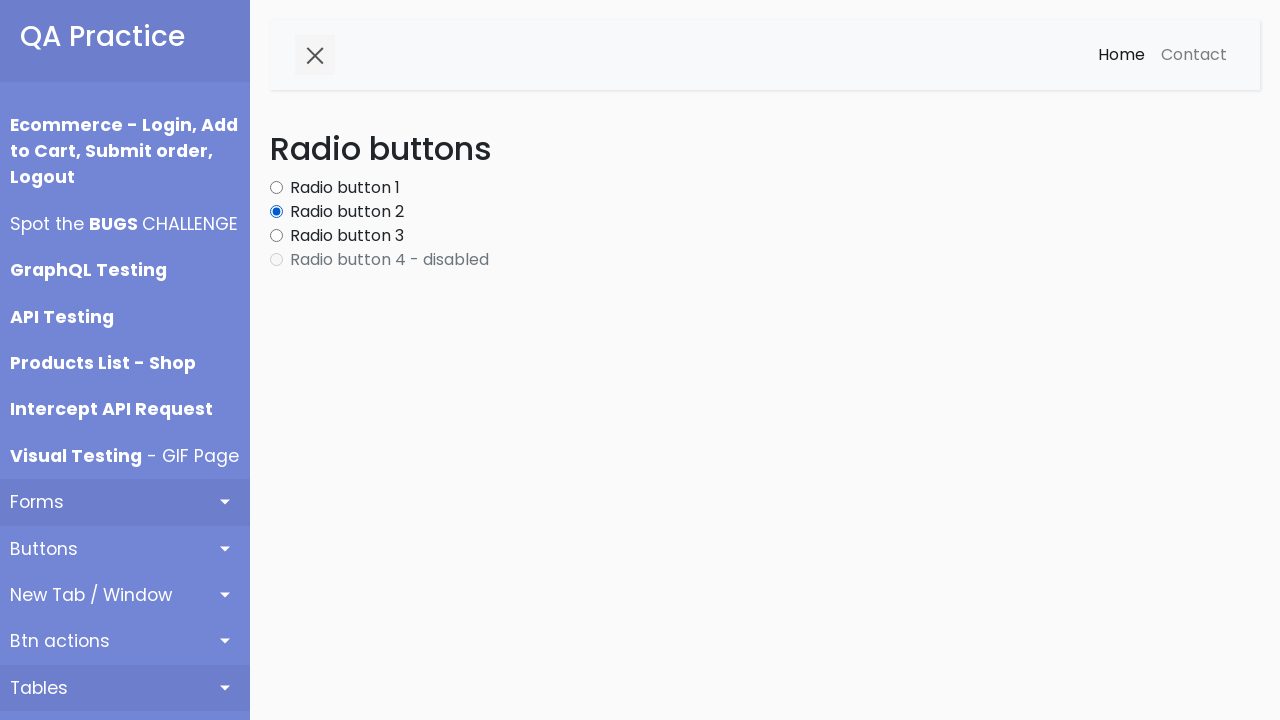

Waited 200ms after clicking radio button 1
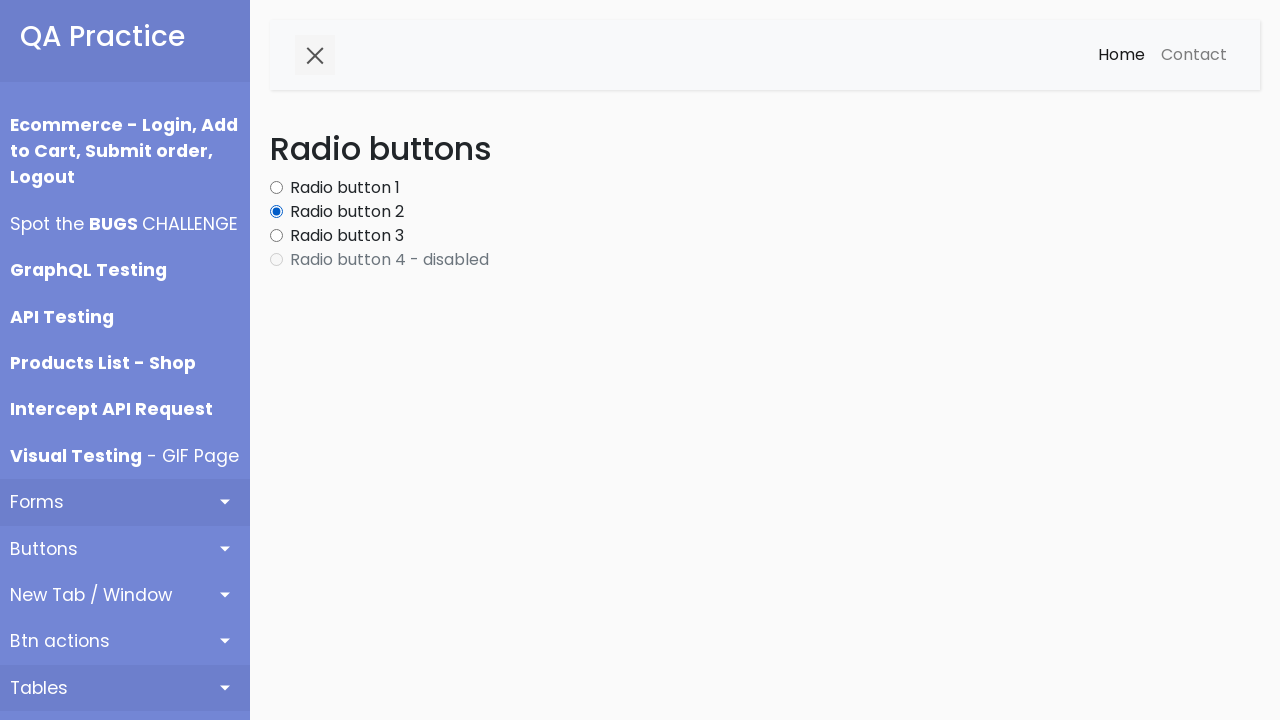

Clicked enabled radio button 2 at (276, 236) on #content input[type='radio'] >> nth=2
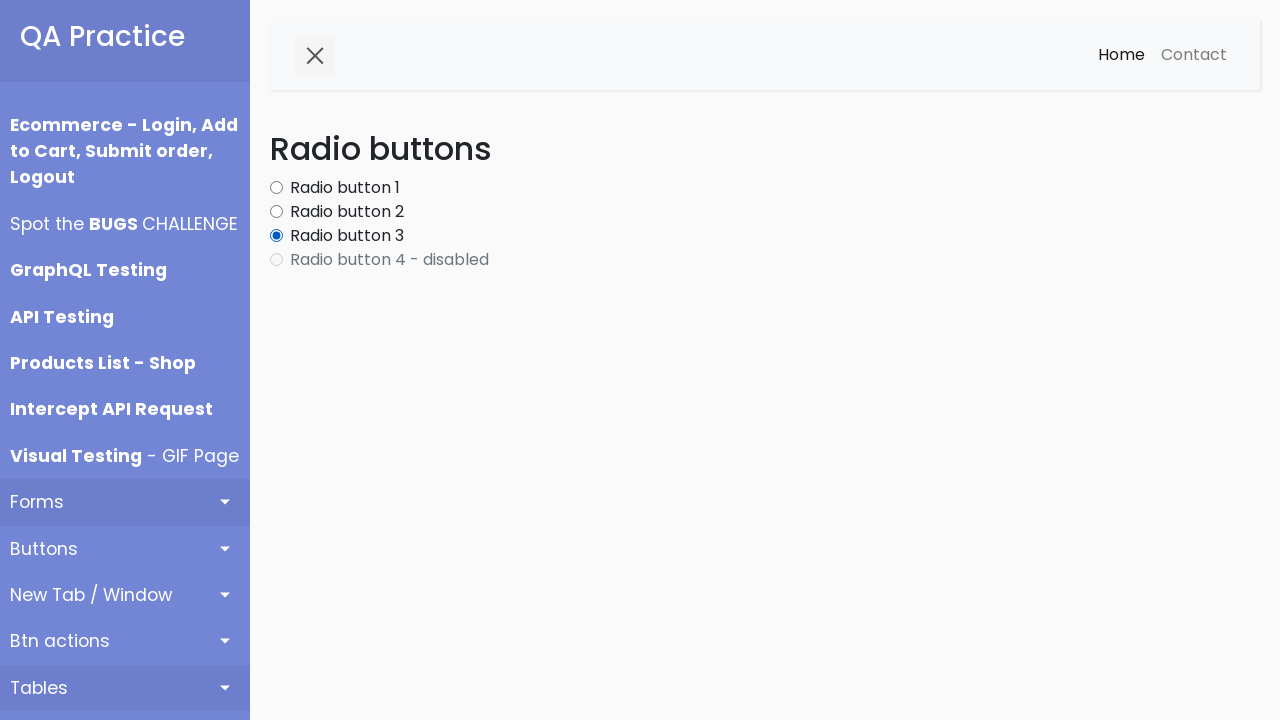

Waited 200ms after clicking radio button 2
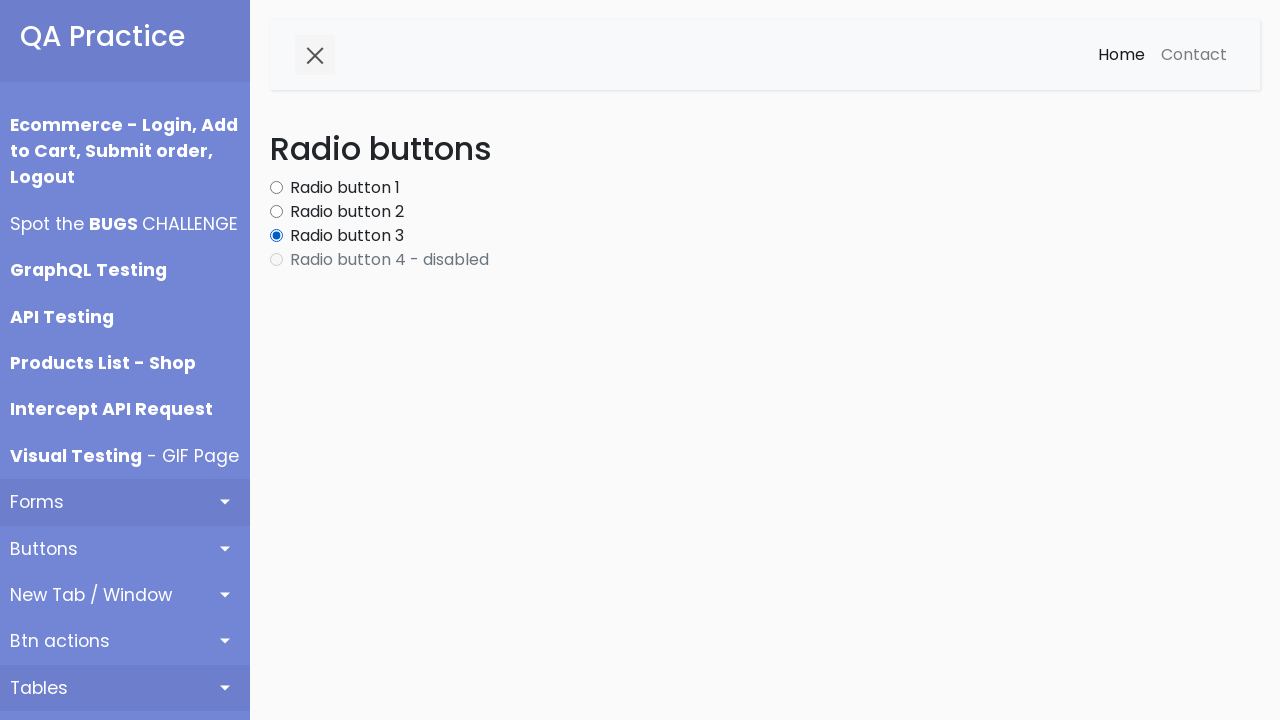

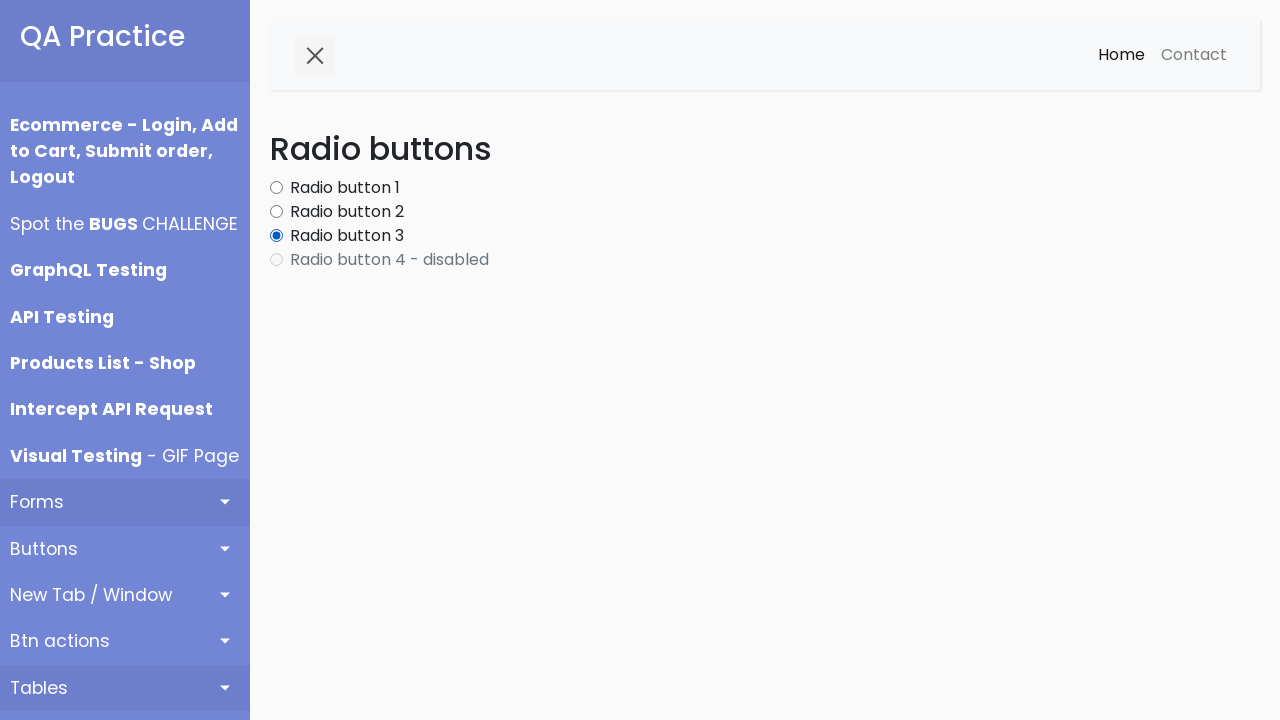